Tests filling out a comprehensive practice form including text fields, radio buttons, date picker, autocomplete subjects, checkboxes, and text area, then submits the form.

Starting URL: https://demoqa.com/automation-practice-form

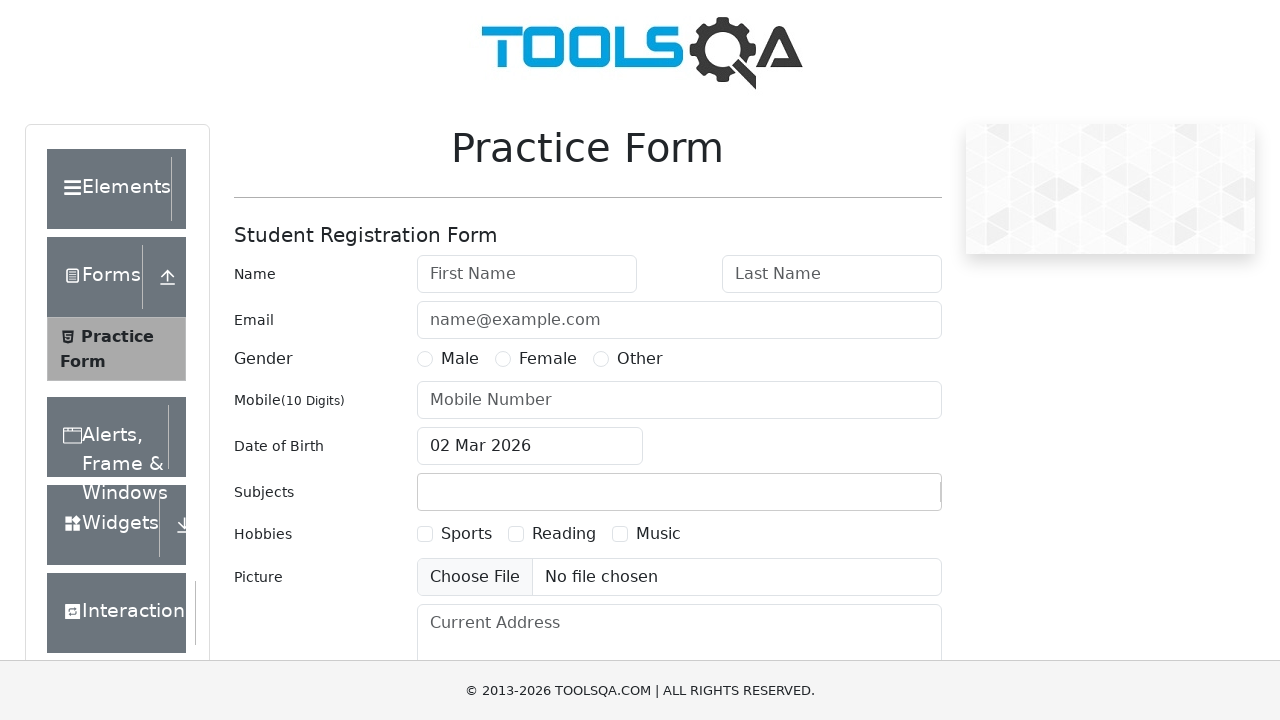

Filled first name field with 'Julia' on #firstName
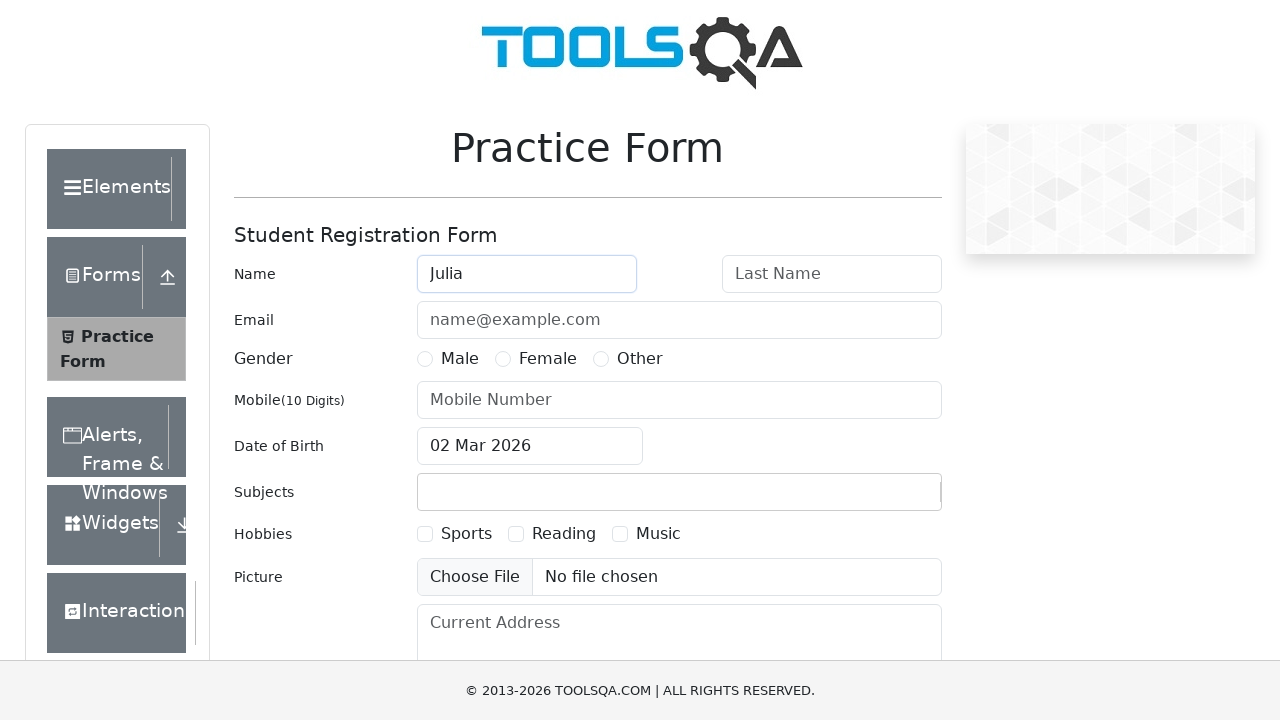

Filled last name field with 'Ivanova' on #lastName
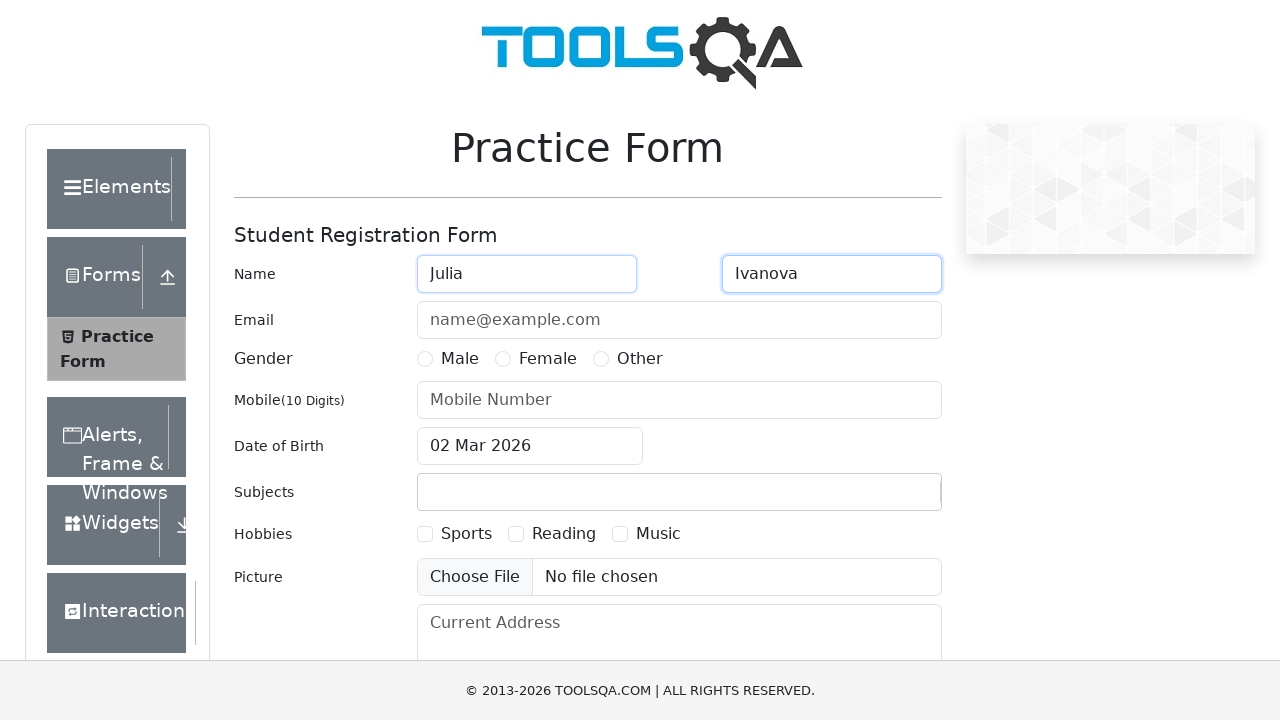

Filled email field with 'juju@mail.com' on #userEmail
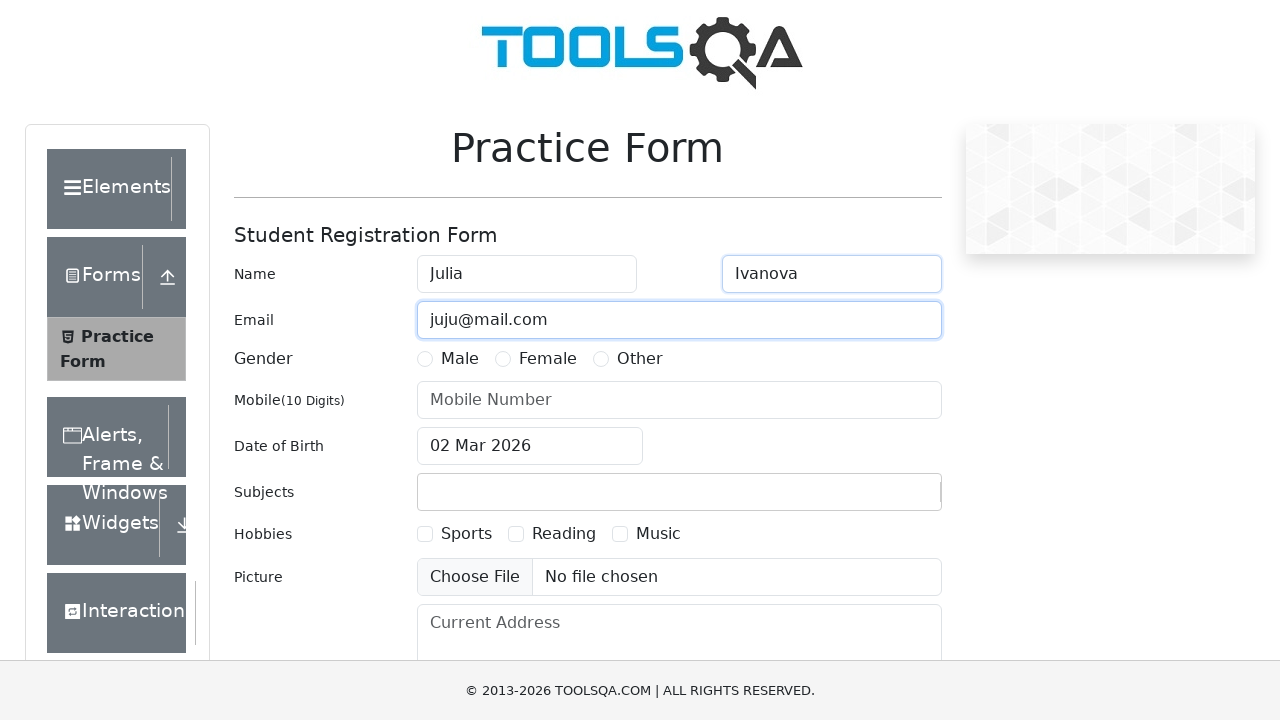

Selected Female gender radio button at (548, 359) on xpath=//*[contains(text(),'Female')]
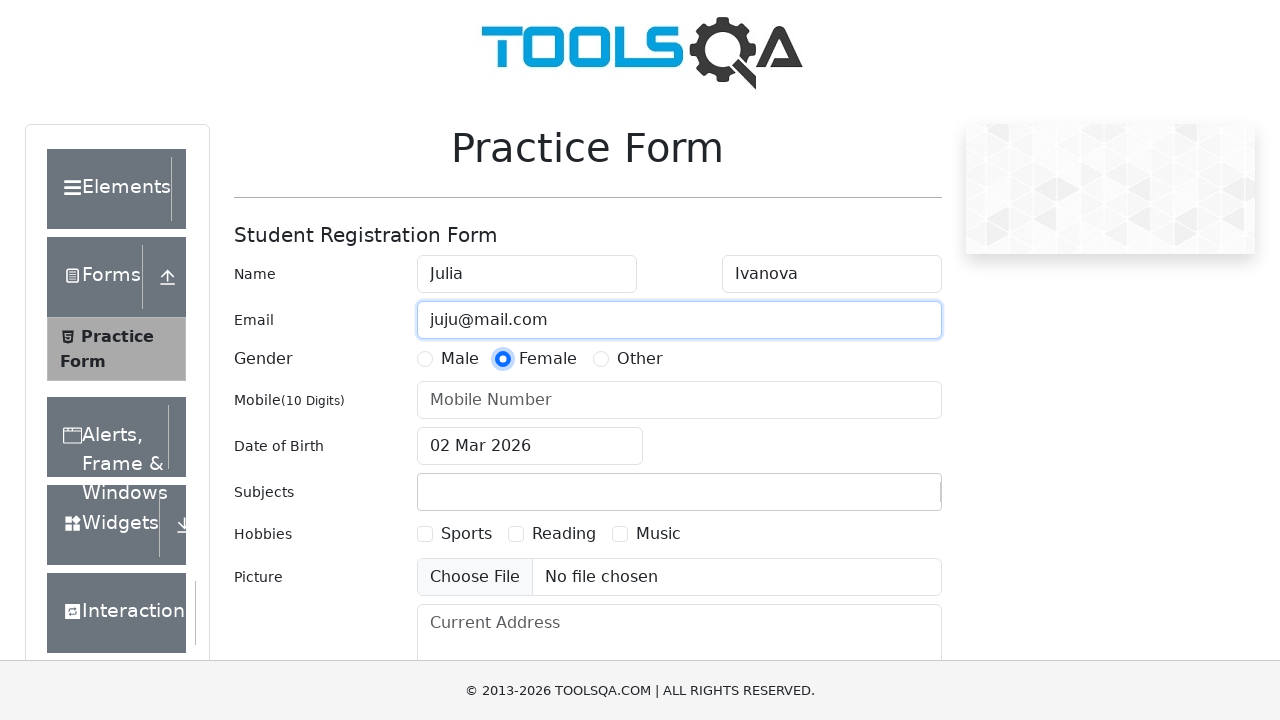

Filled phone number field with '78479857847' on #userNumber
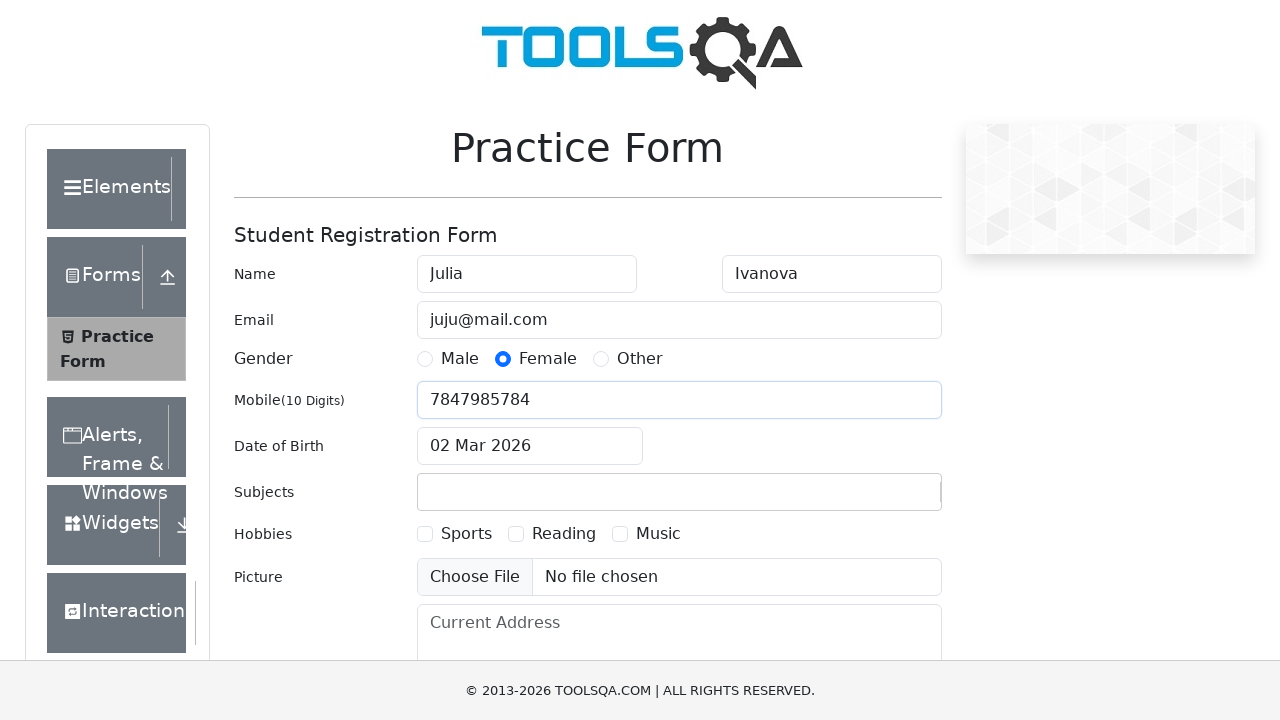

Clicked date of birth input to open date picker at (530, 446) on #dateOfBirthInput
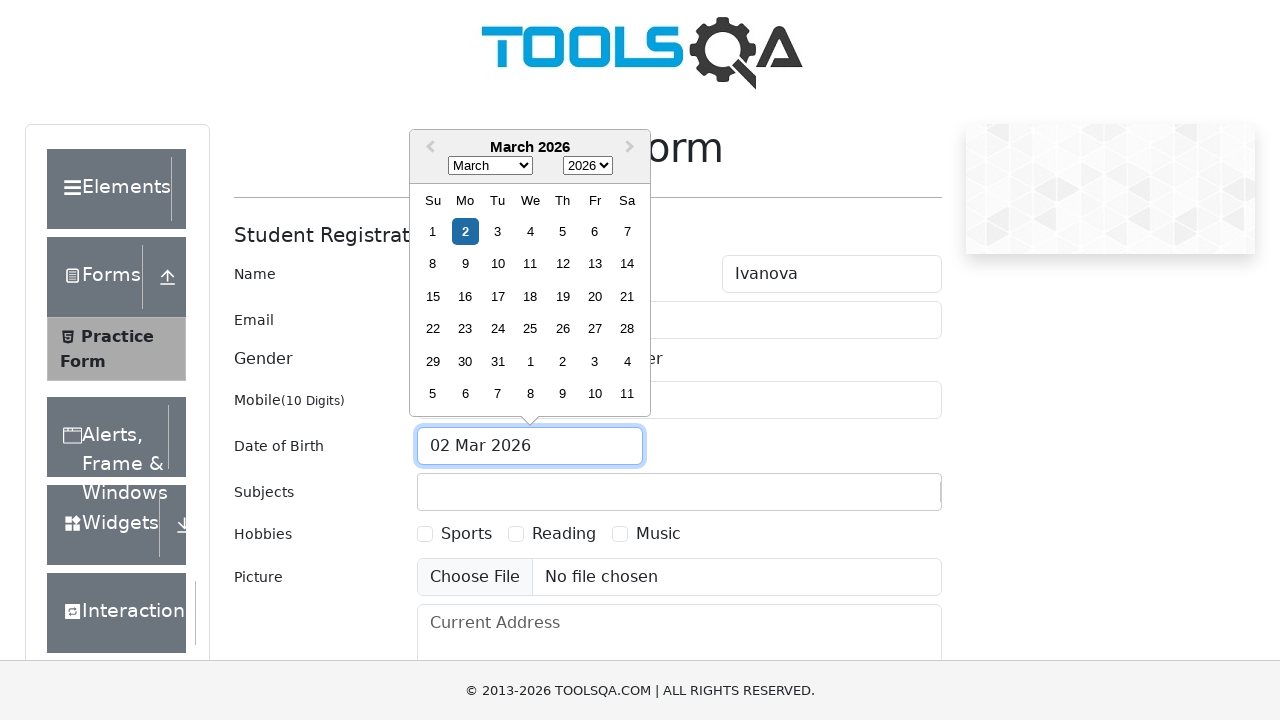

Selected June (month 5) from date picker on .react-datepicker__month-select
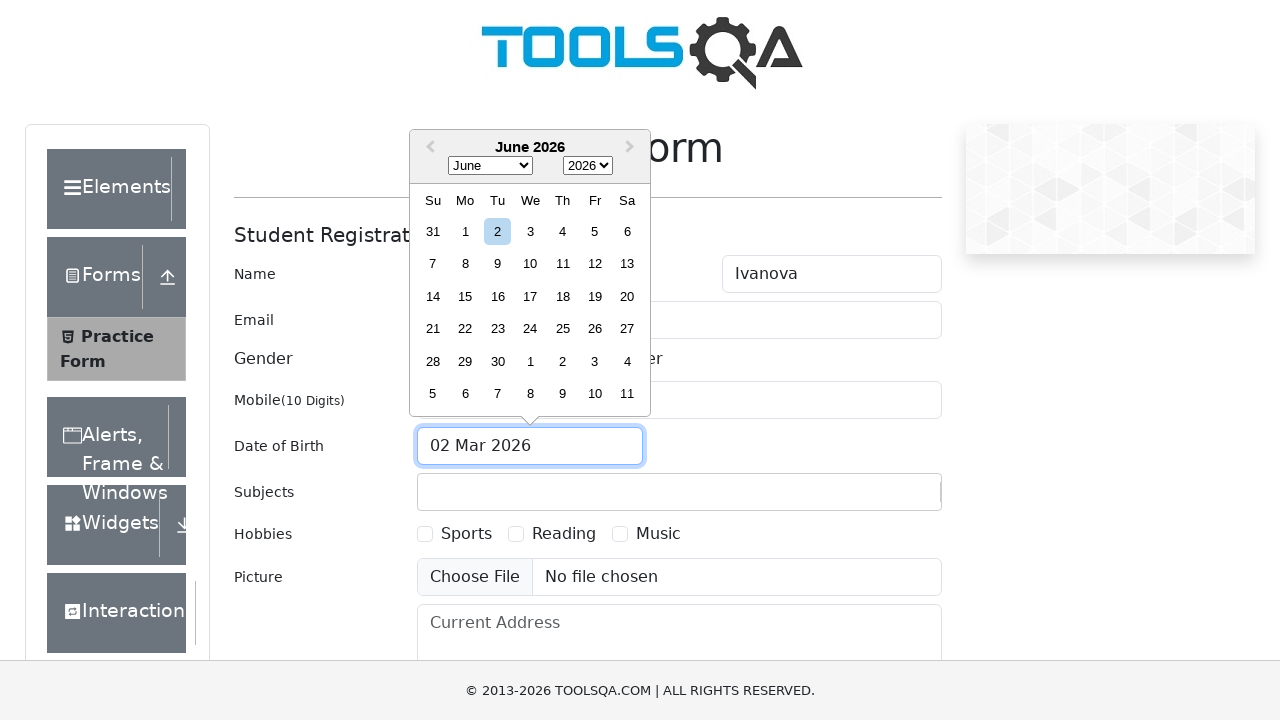

Selected year 1994 from date picker on .react-datepicker__year-select
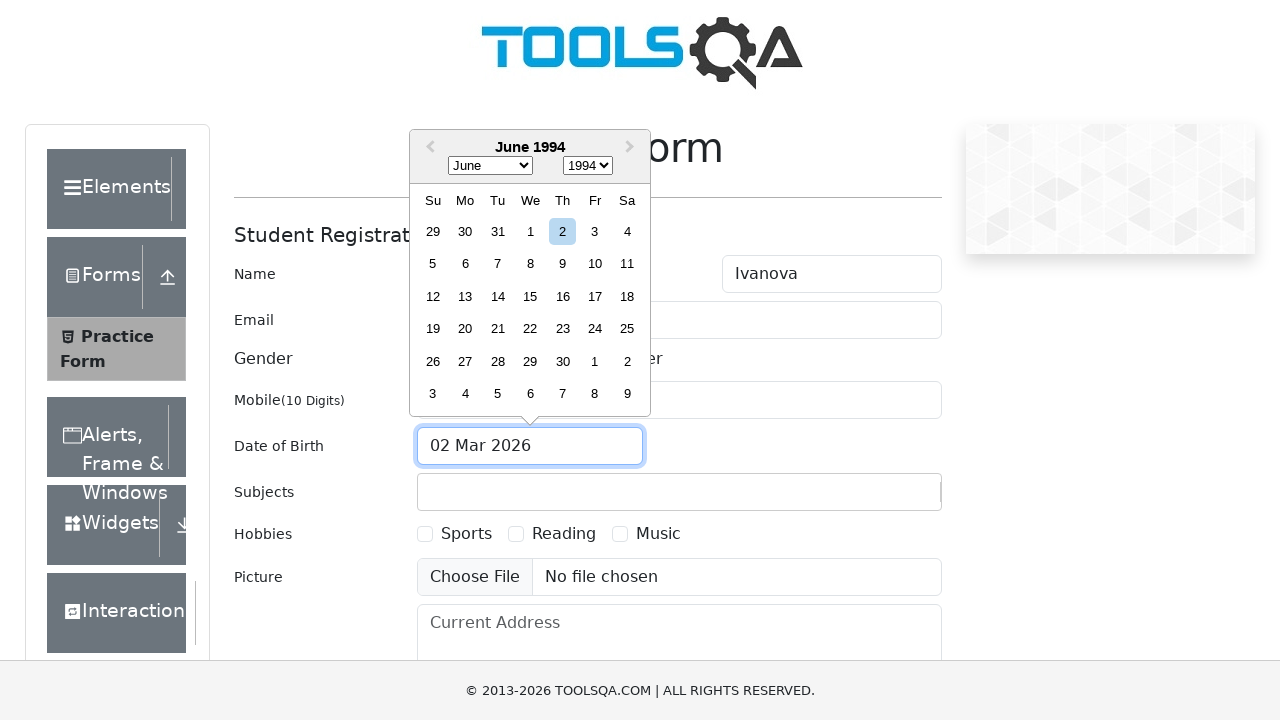

Selected day 19 from date picker at (433, 329) on .react-datepicker__day--019
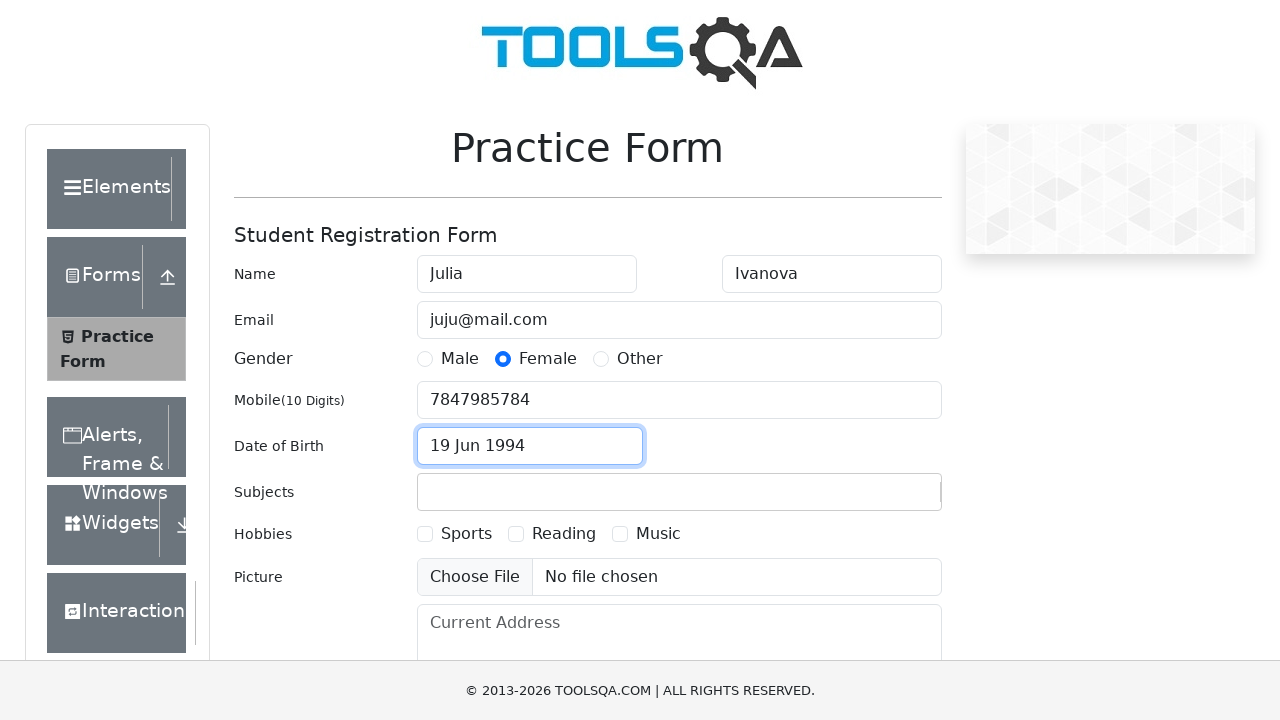

Filled subjects input with 'English' on #subjectsInput
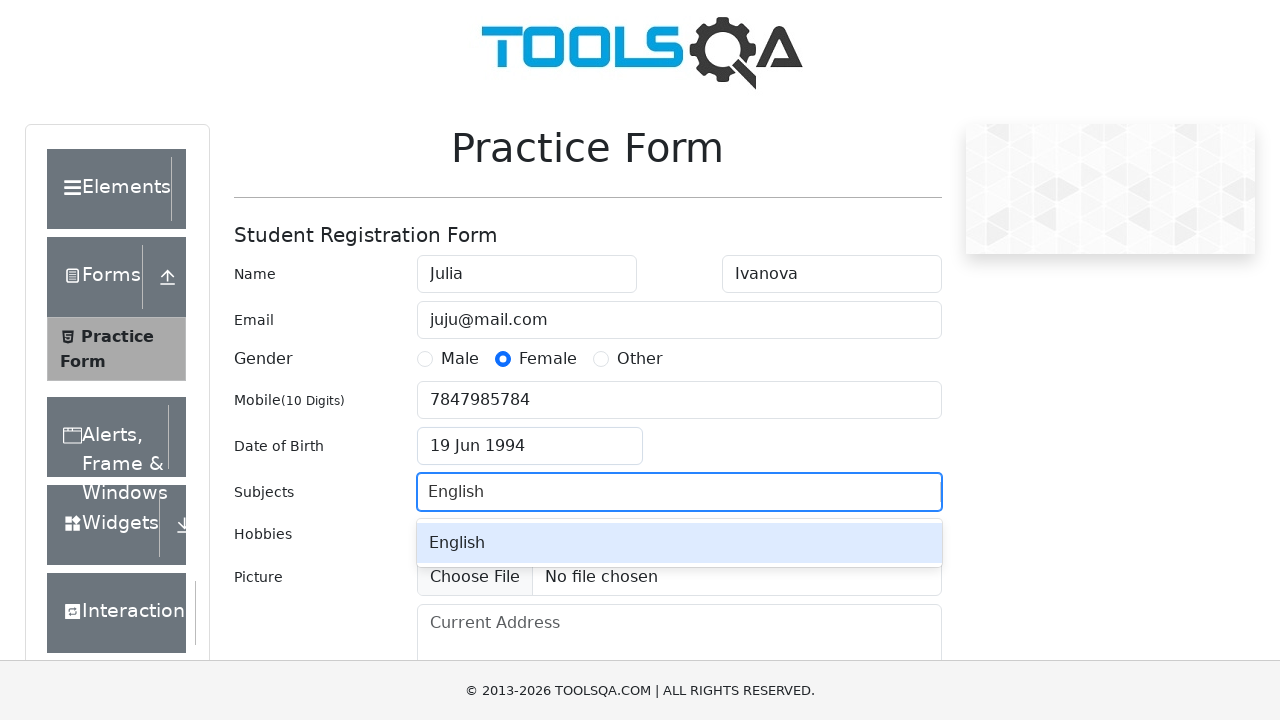

Pressed Enter to confirm English subject selection on #subjectsInput
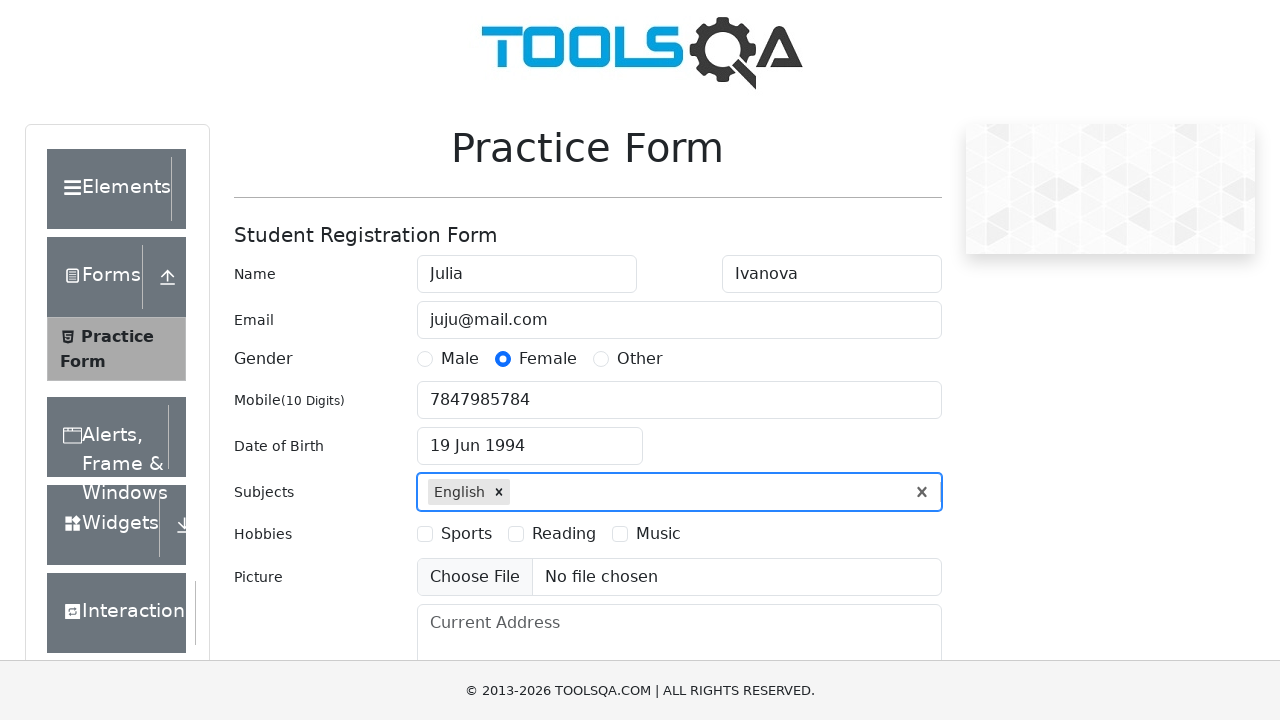

Selected Reading hobby checkbox at (564, 534) on xpath=//*[contains(text(),'Reading')]
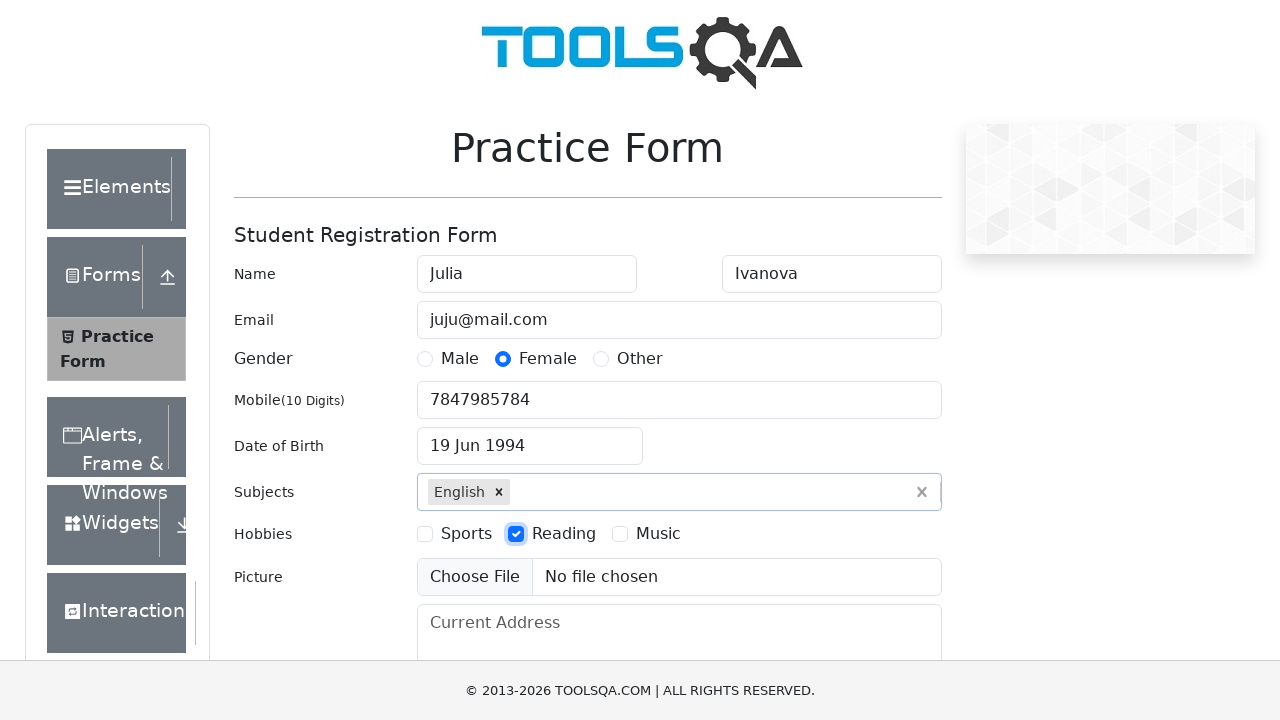

Filled current address with '12 Warwickshire Mansions' on #currentAddress
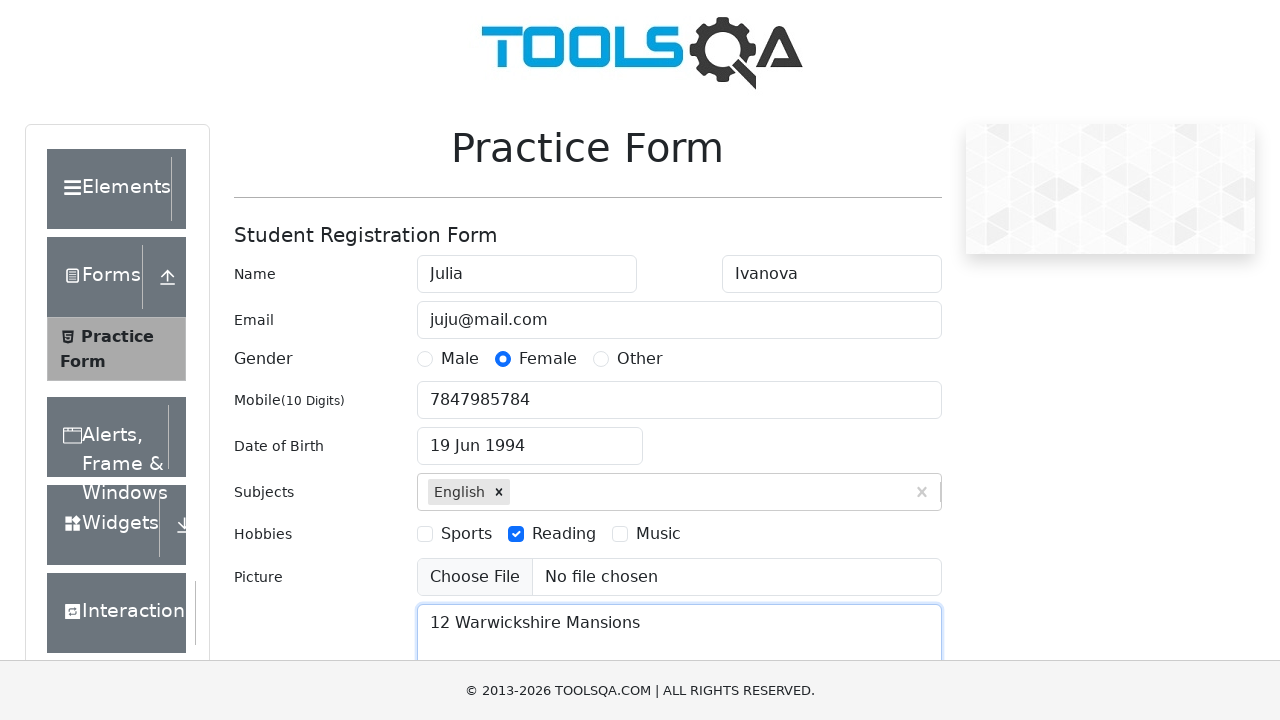

Scrolled down using PageDown key on #currentAddress
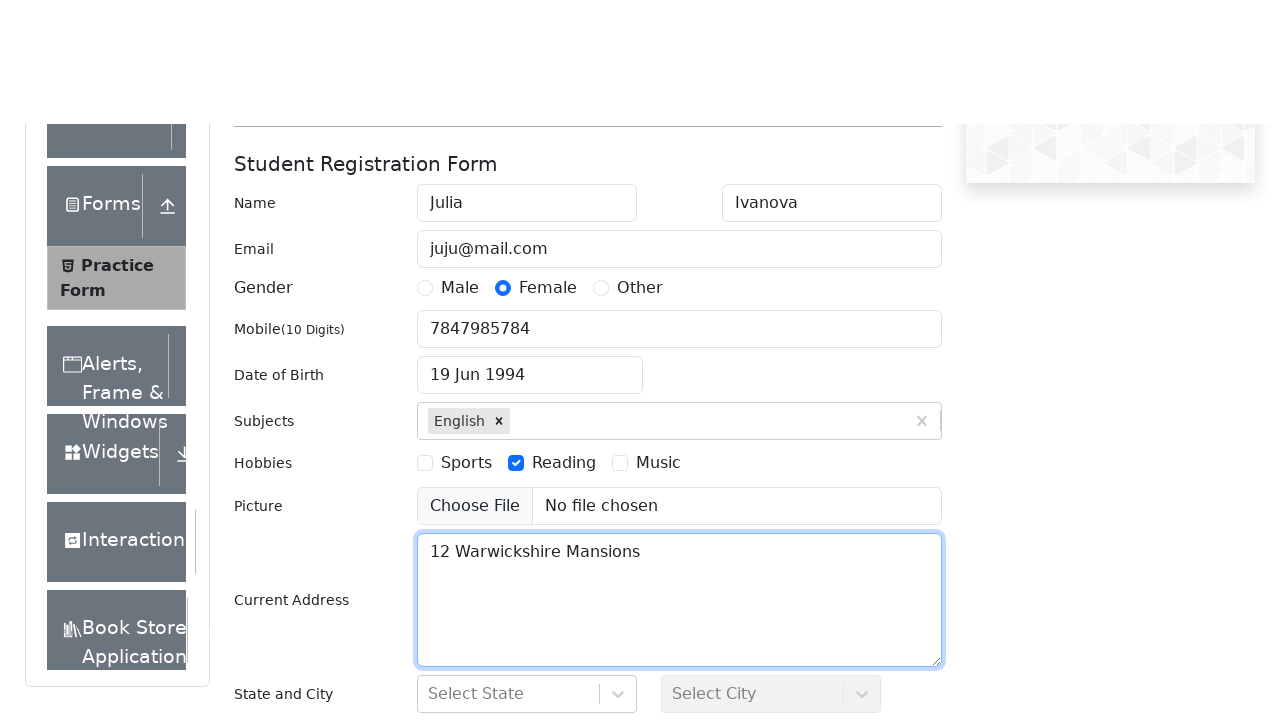

Waited 1 second for page to settle
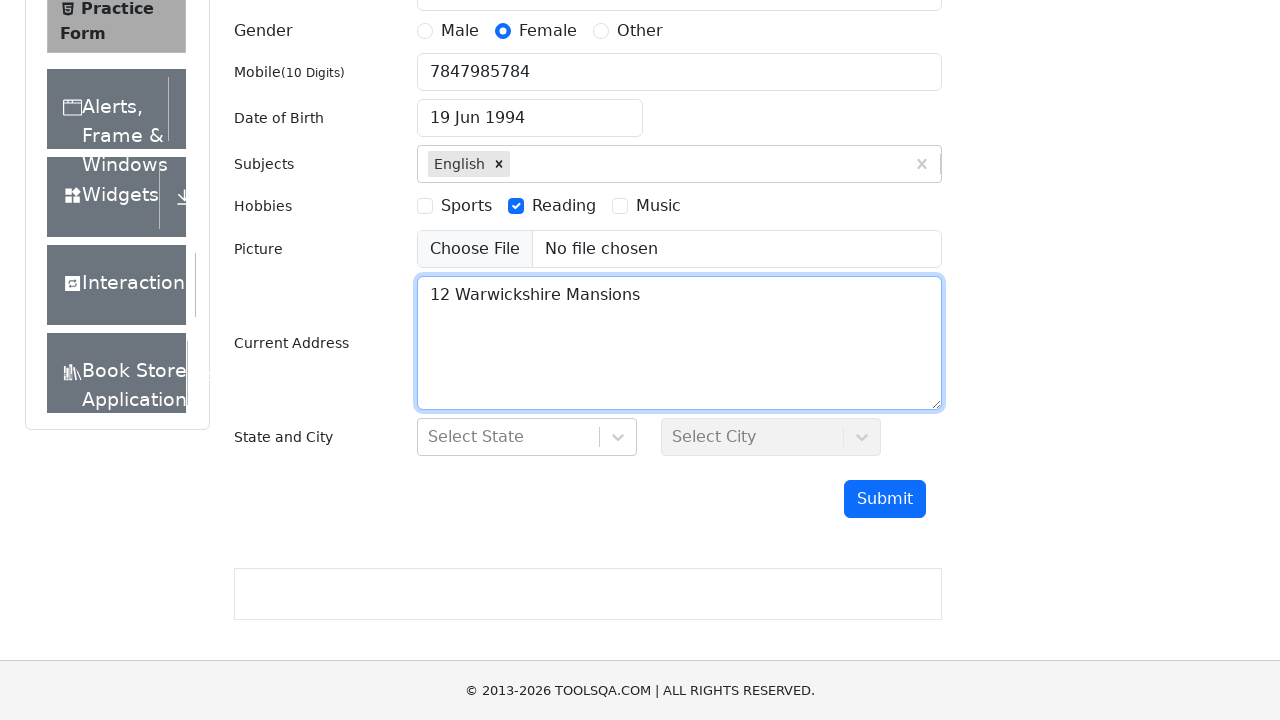

Clicked submit button to submit form at (885, 499) on #submit
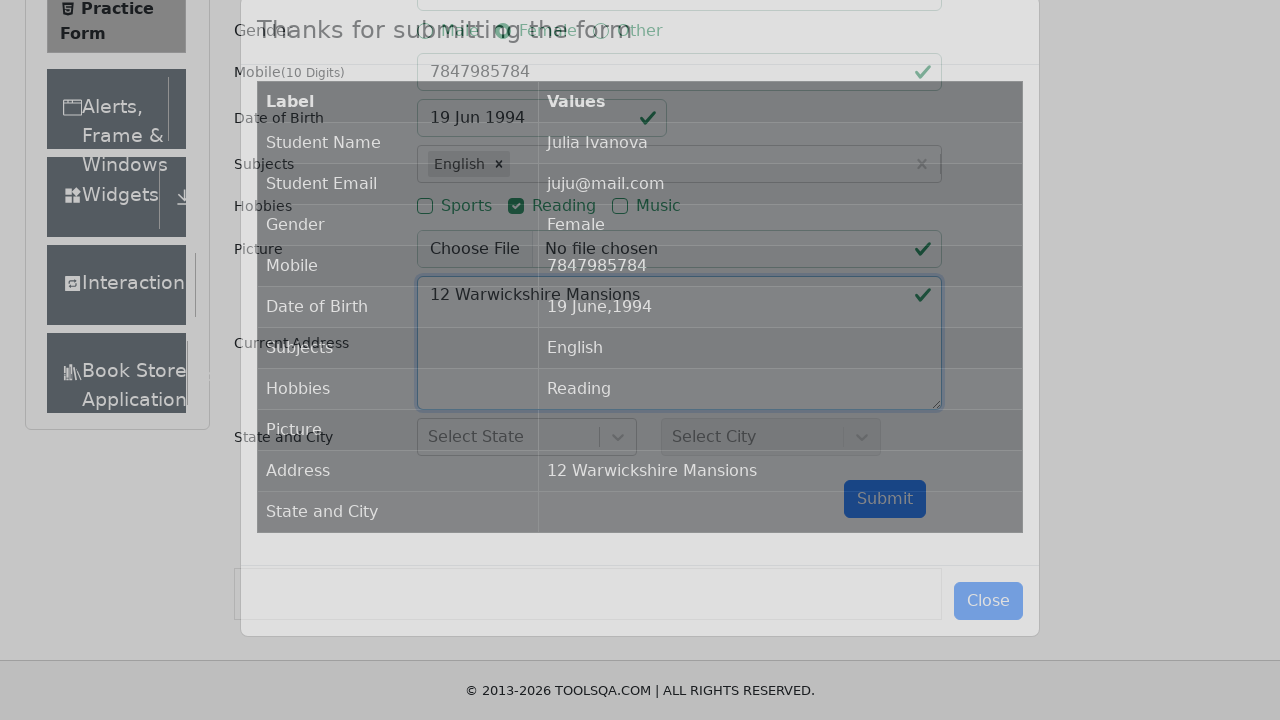

Confirmation modal appeared after form submission
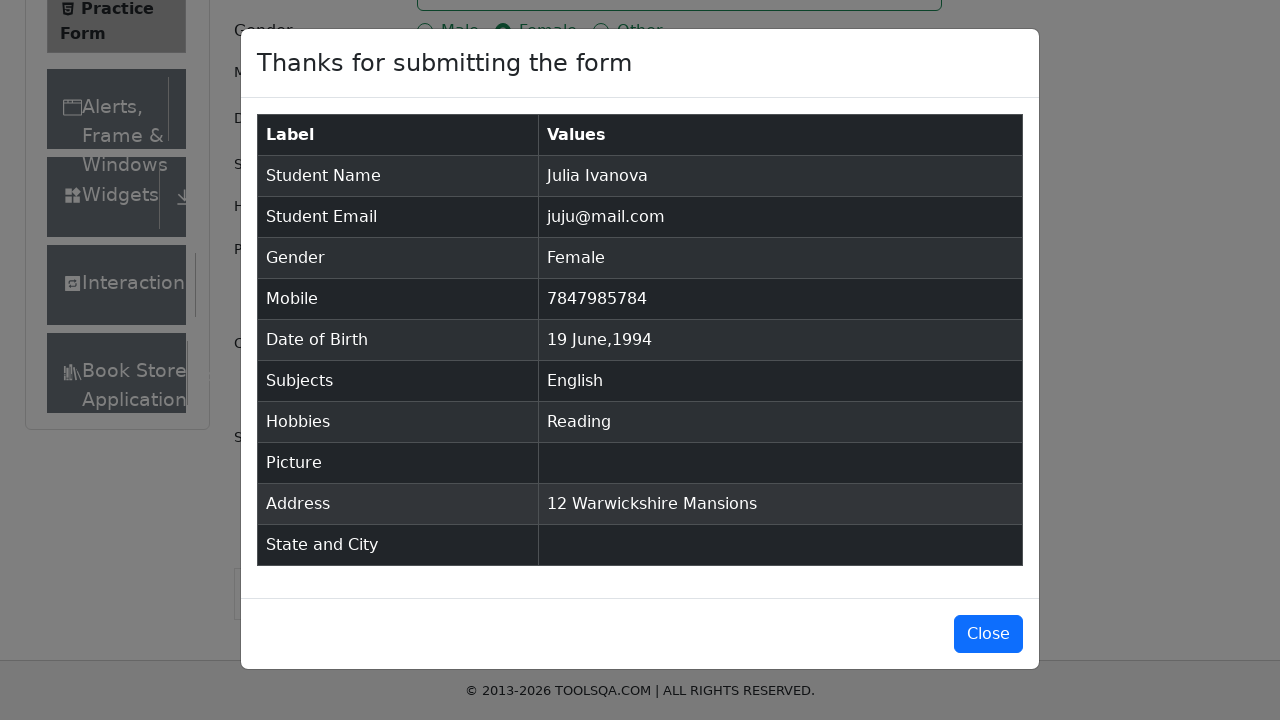

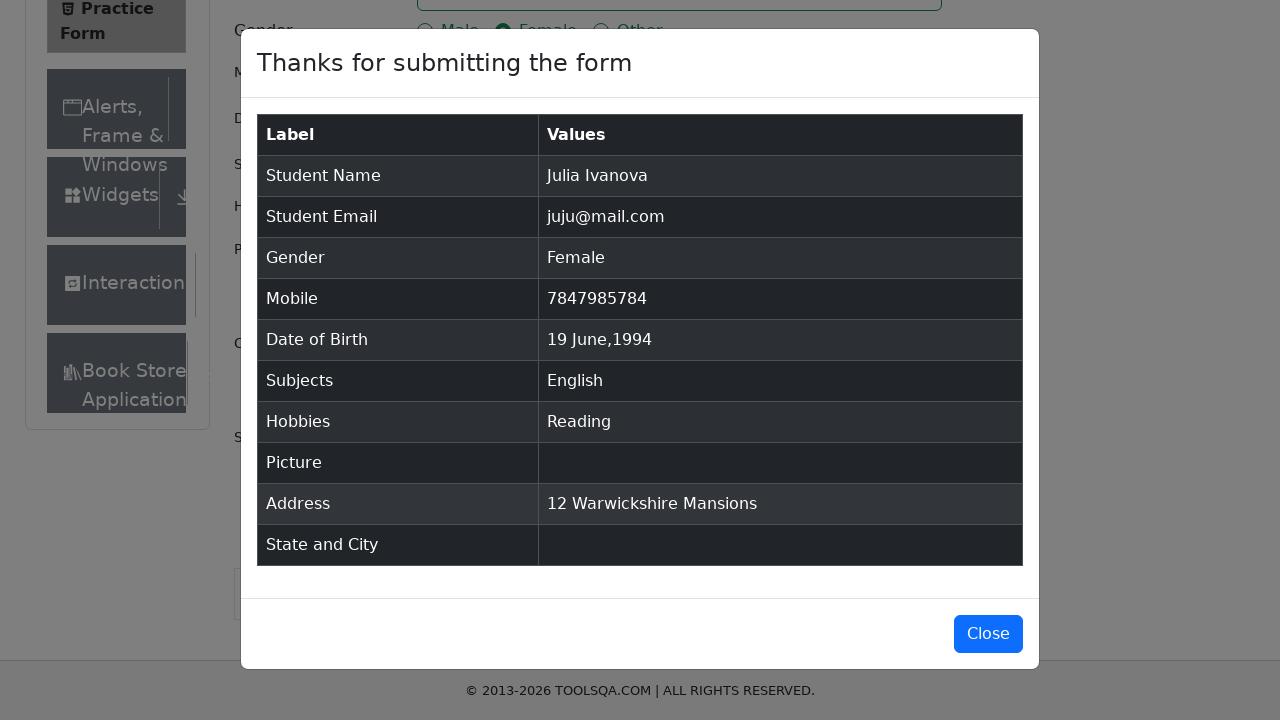